Searches for "Video Game" questions and validates that all results have valid difficulty levels (Hard, Medium, or Easy)

Starting URL: https://opentdb.com/browse.php

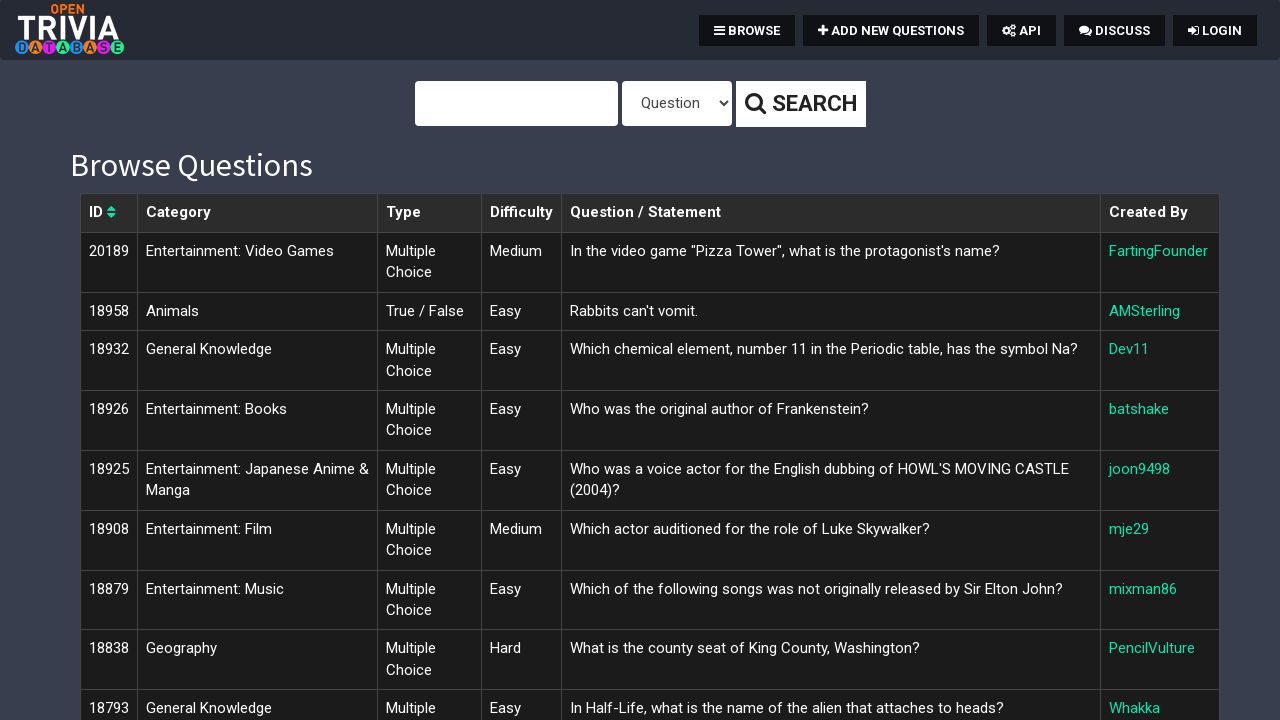

Filled search field with 'Video Game' on #query
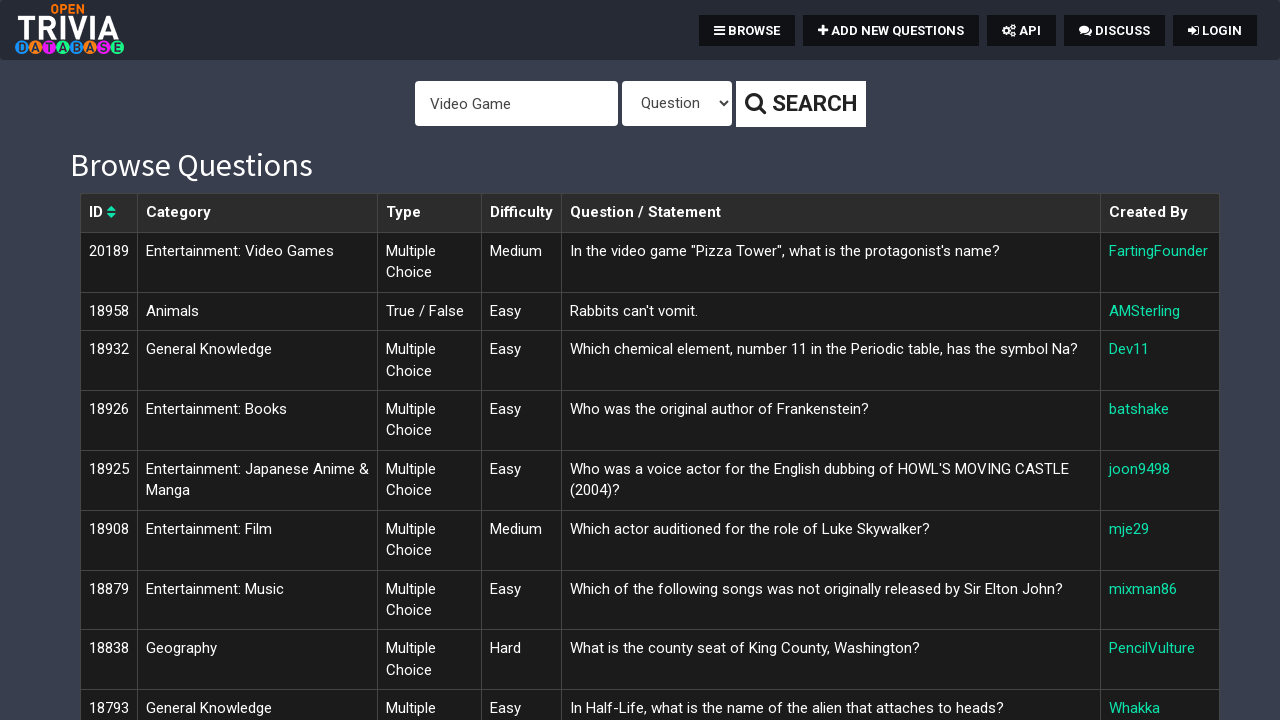

Pressed Enter to search for Video Game questions on #query
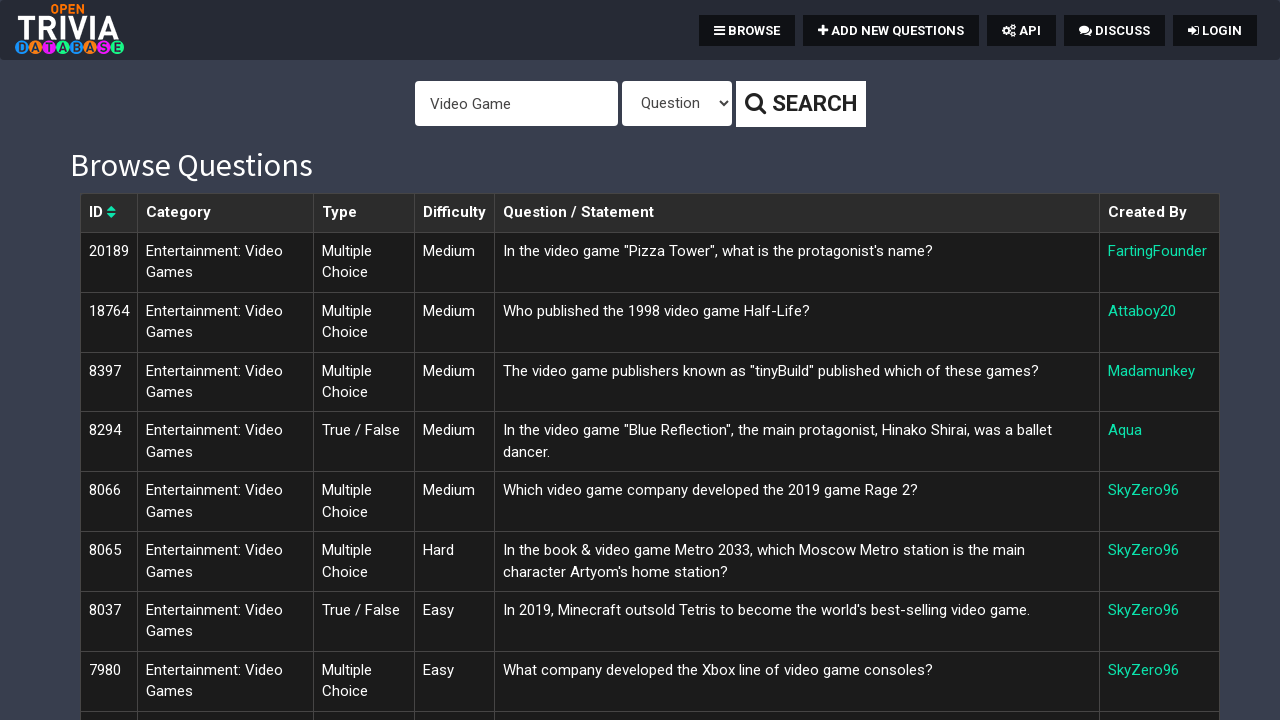

Results table loaded with question rows
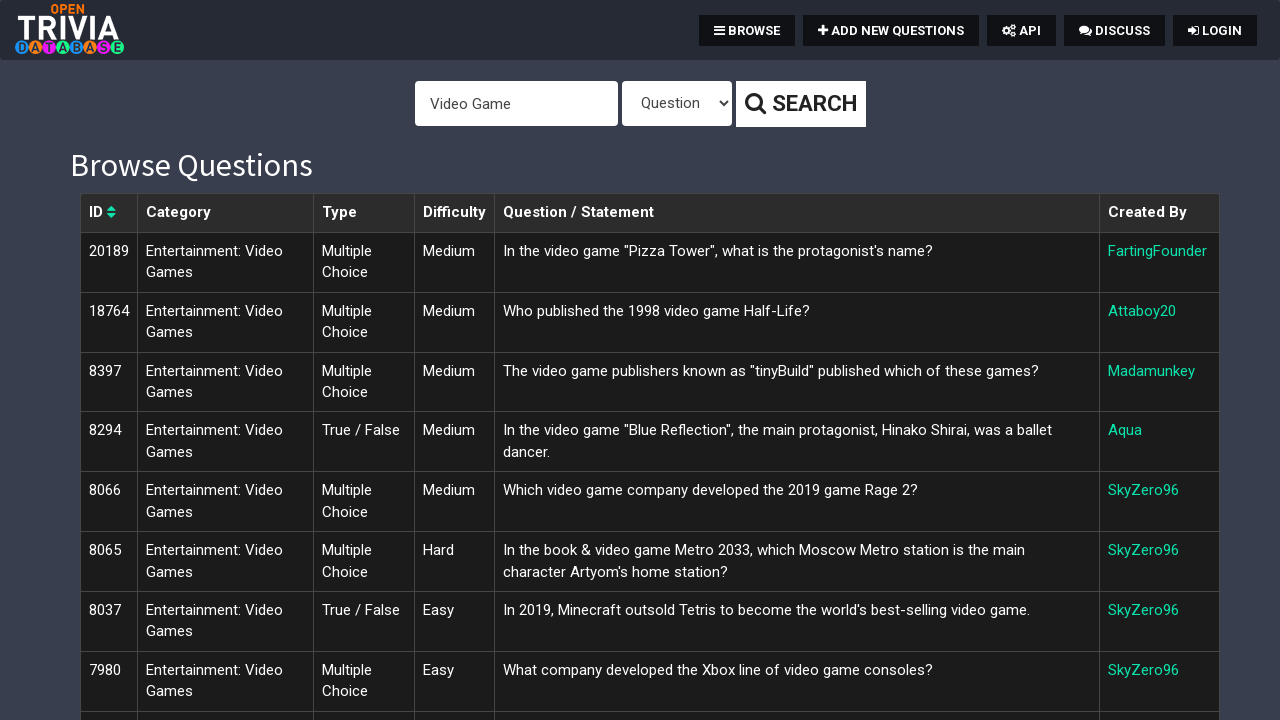

Retrieved all difficulty level cells from results table
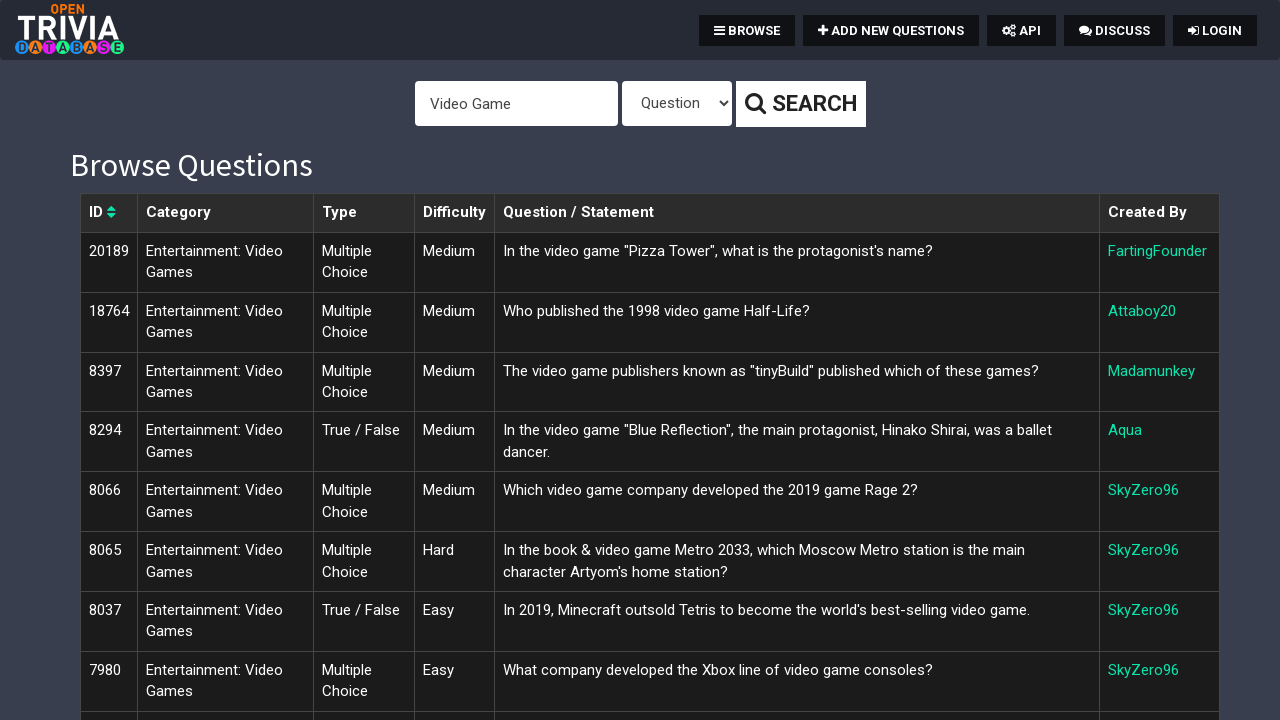

Validated difficulty level: Medium
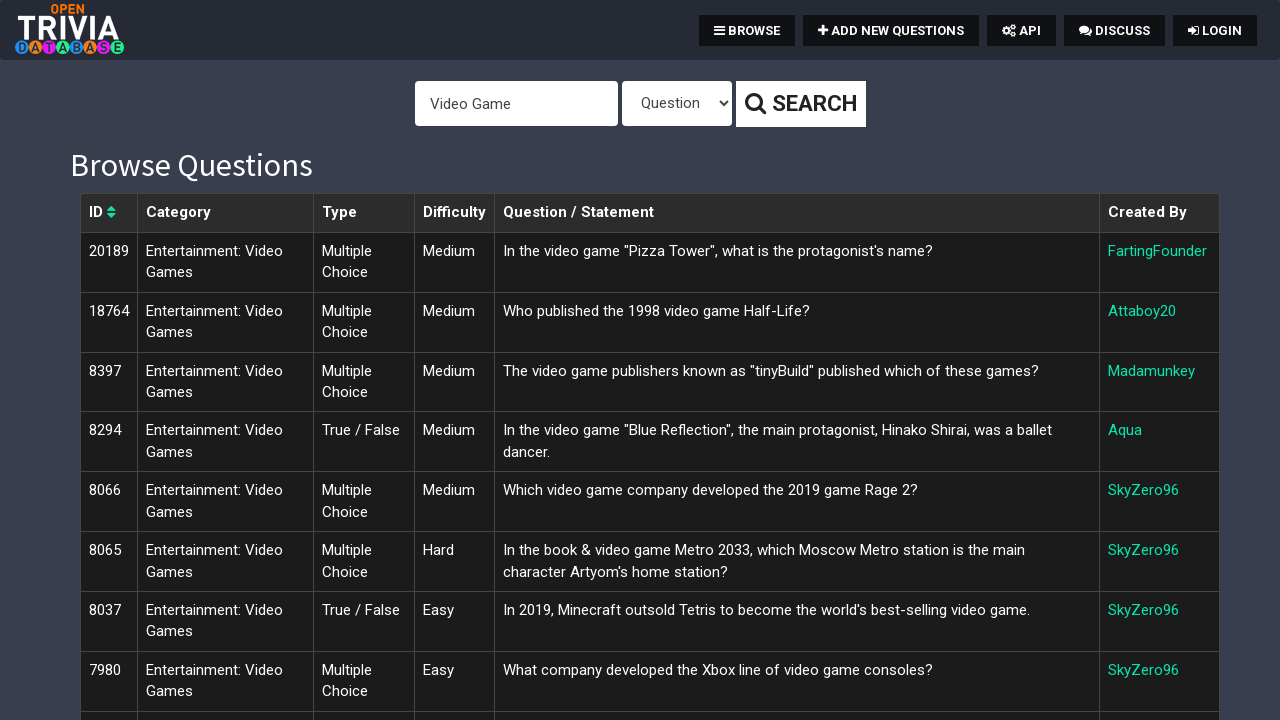

Validated difficulty level: Medium
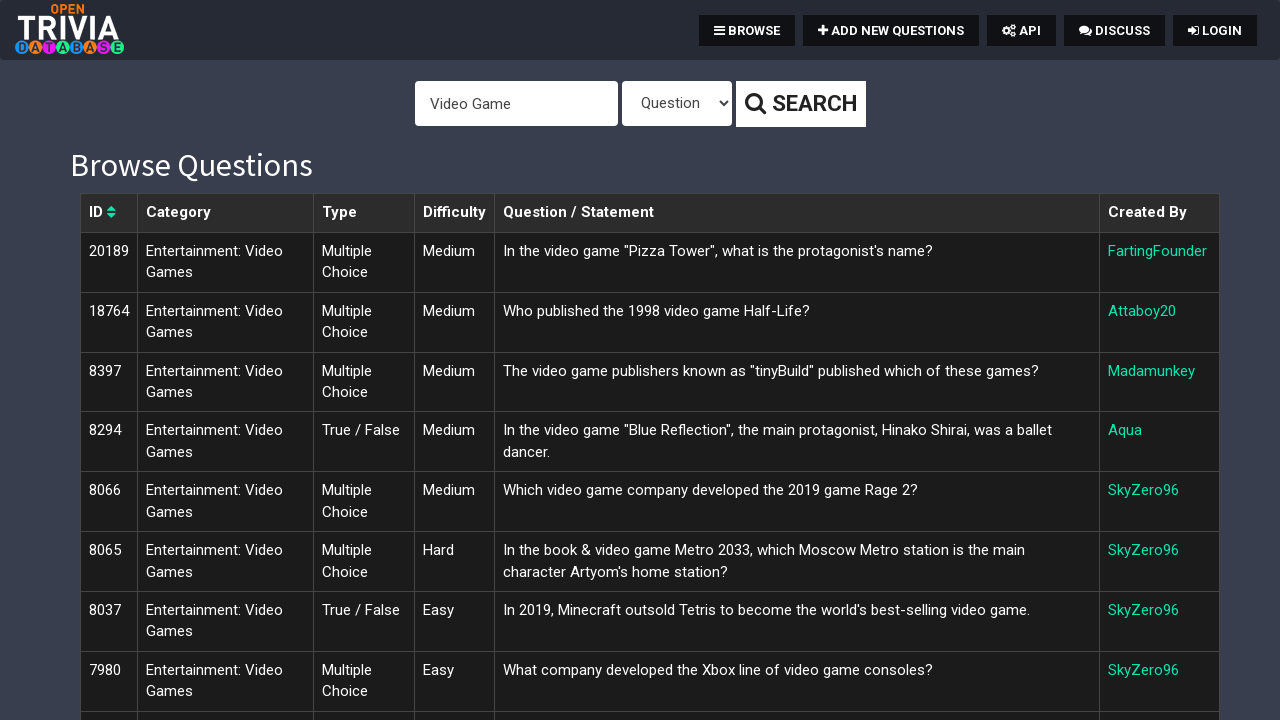

Validated difficulty level: Medium
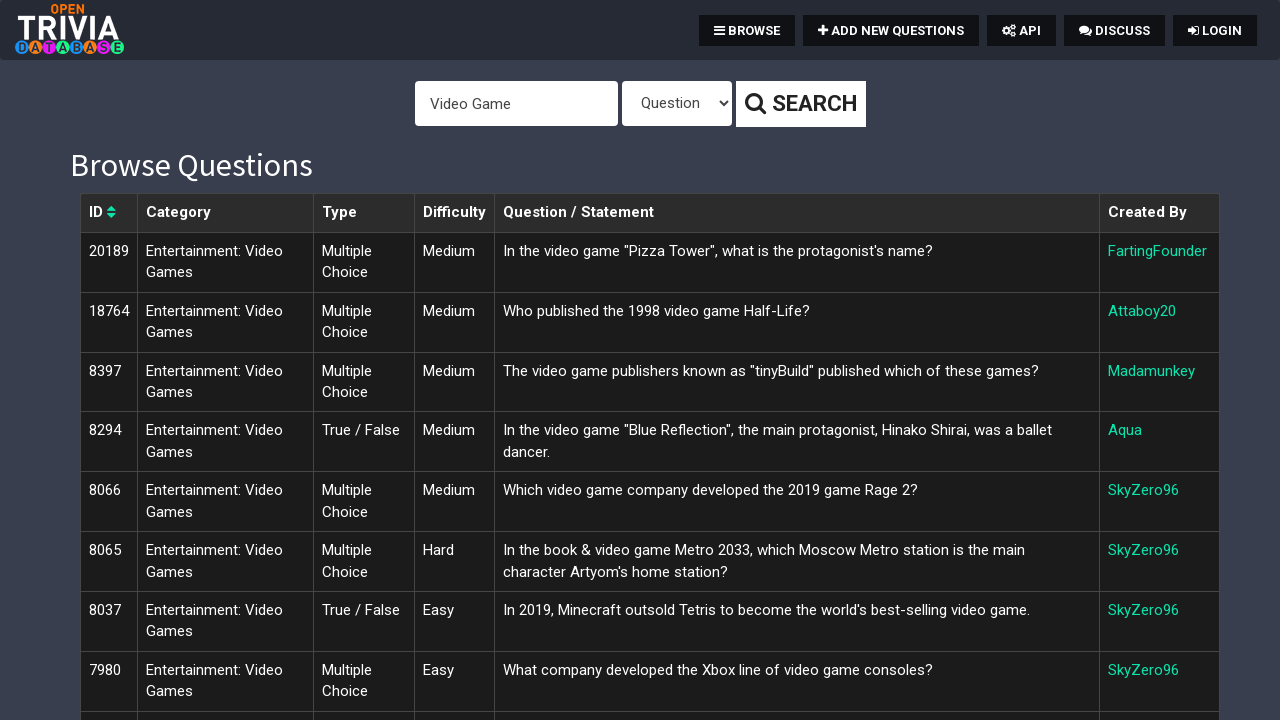

Validated difficulty level: Medium
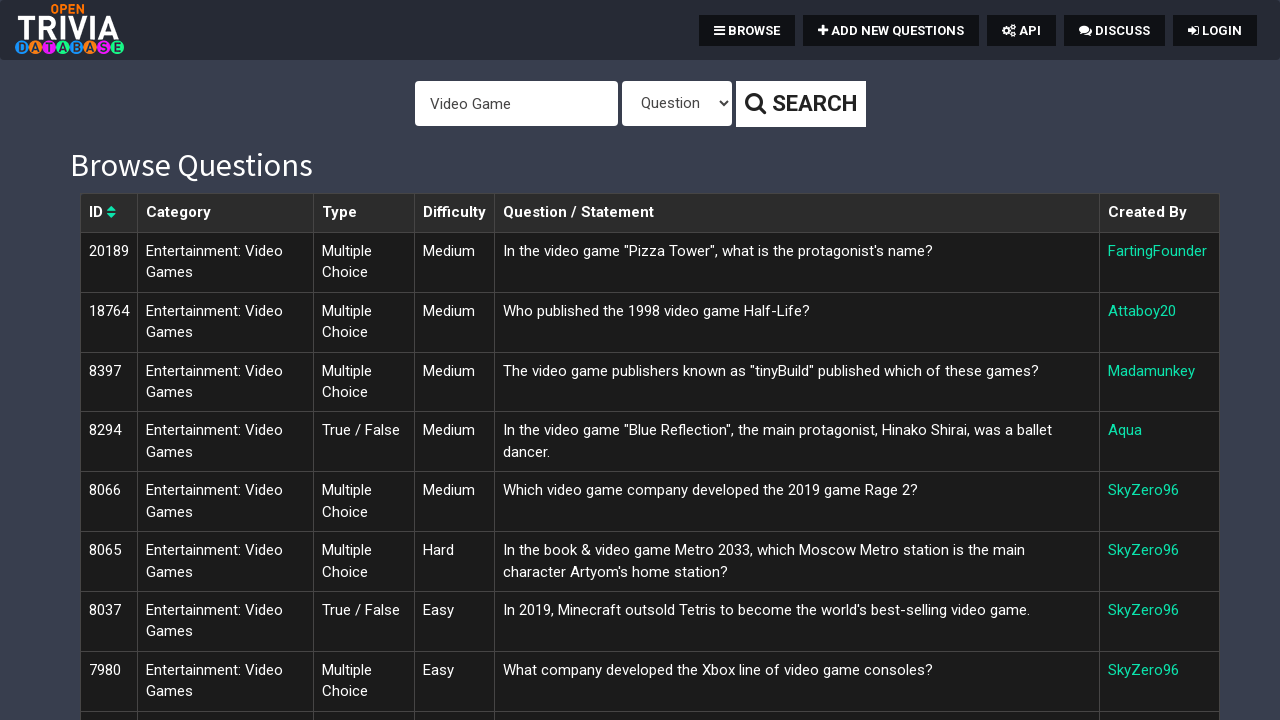

Validated difficulty level: Medium
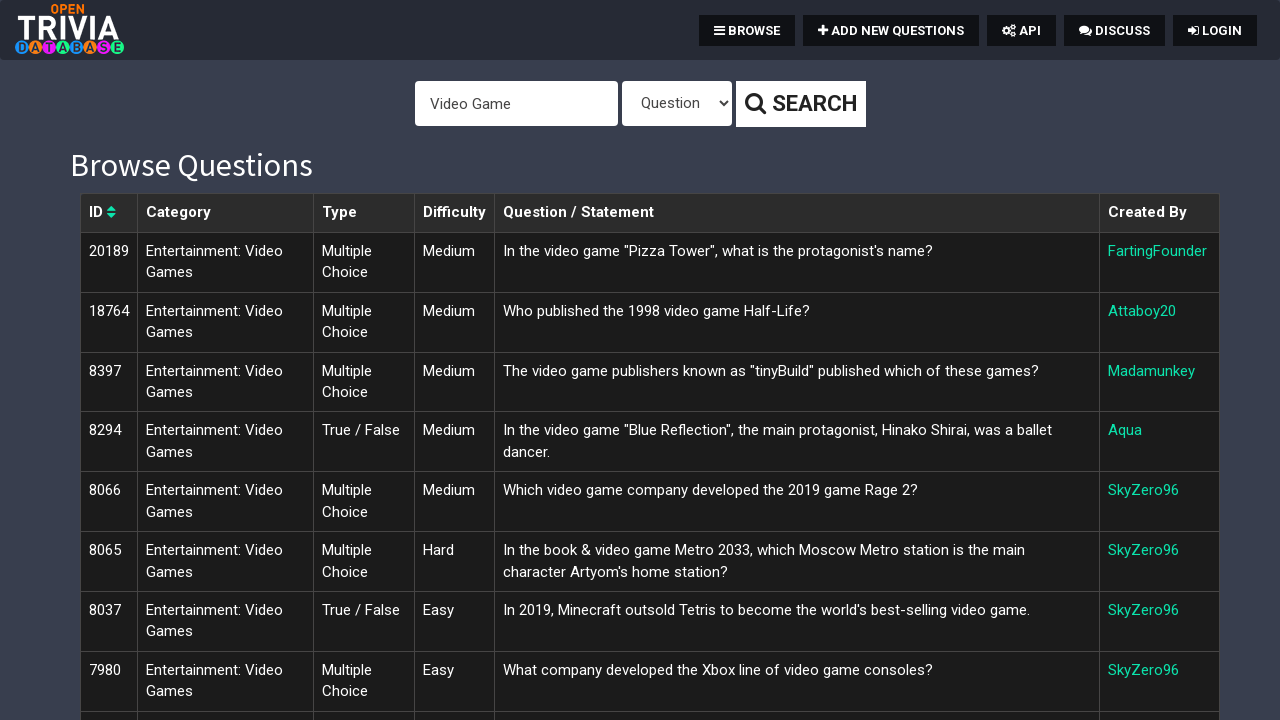

Validated difficulty level: Hard
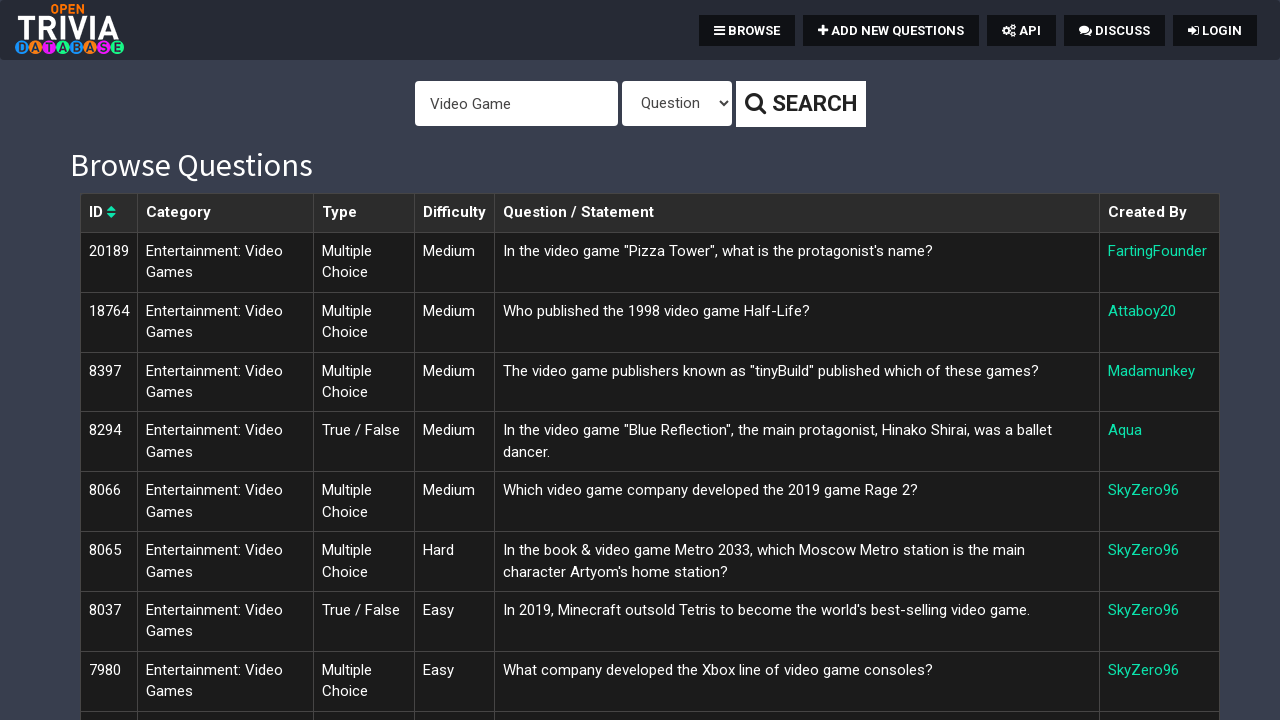

Validated difficulty level: Easy
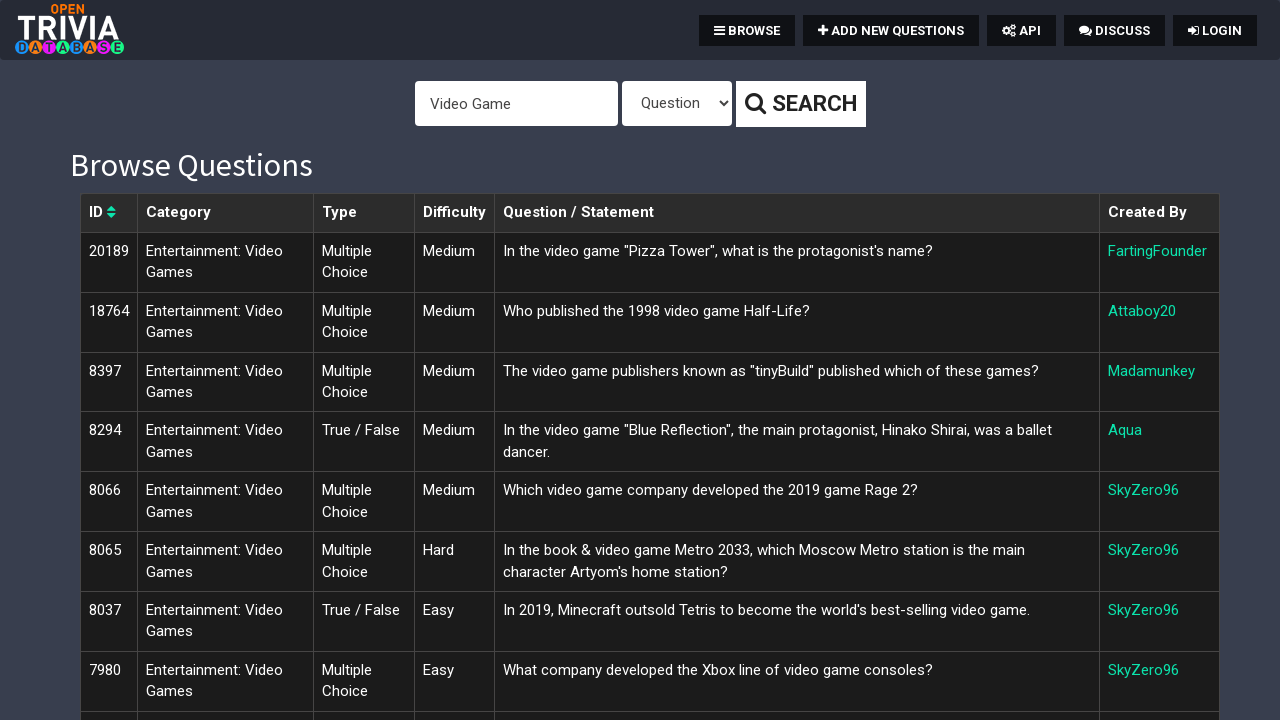

Validated difficulty level: Easy
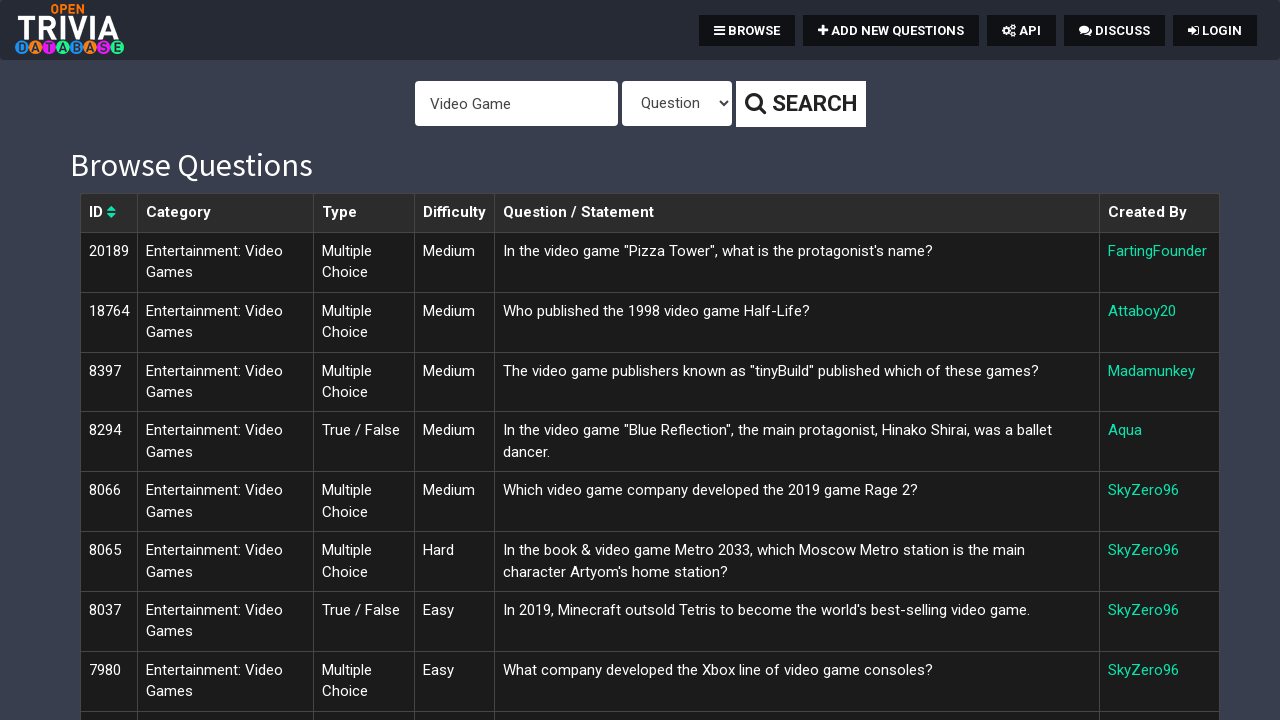

Validated difficulty level: Easy
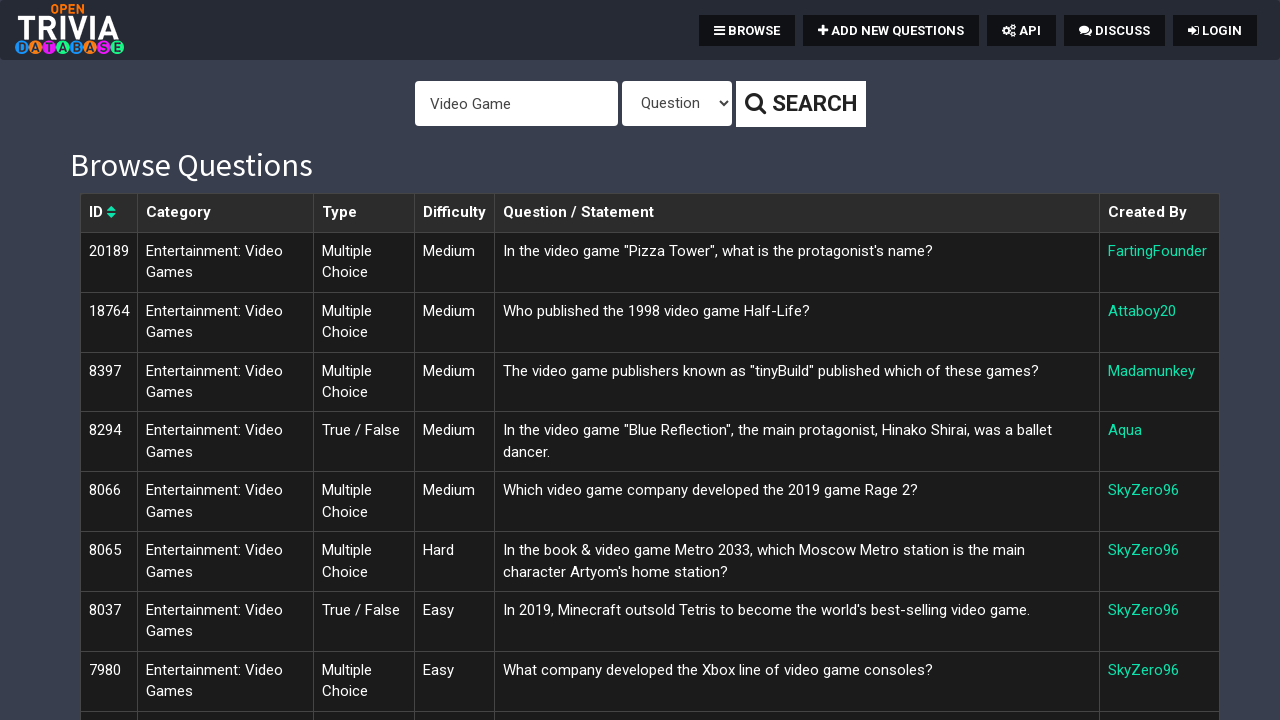

Validated difficulty level: Easy
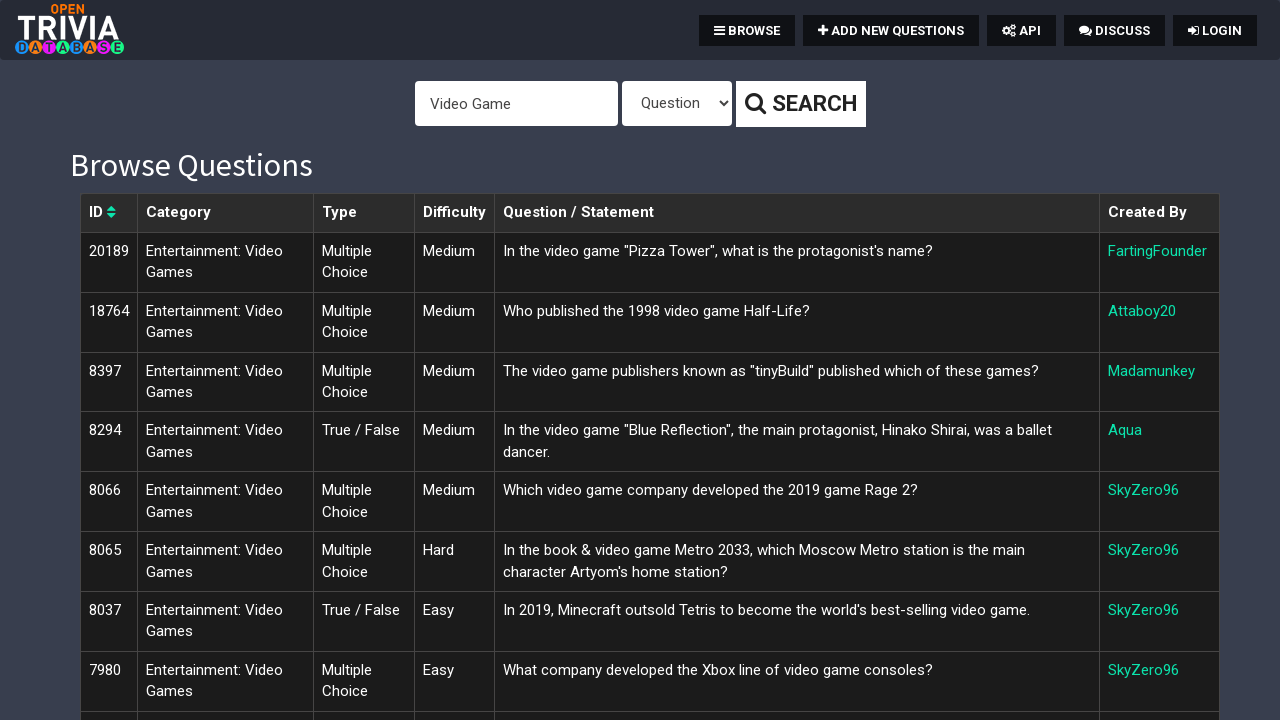

Validated difficulty level: Hard
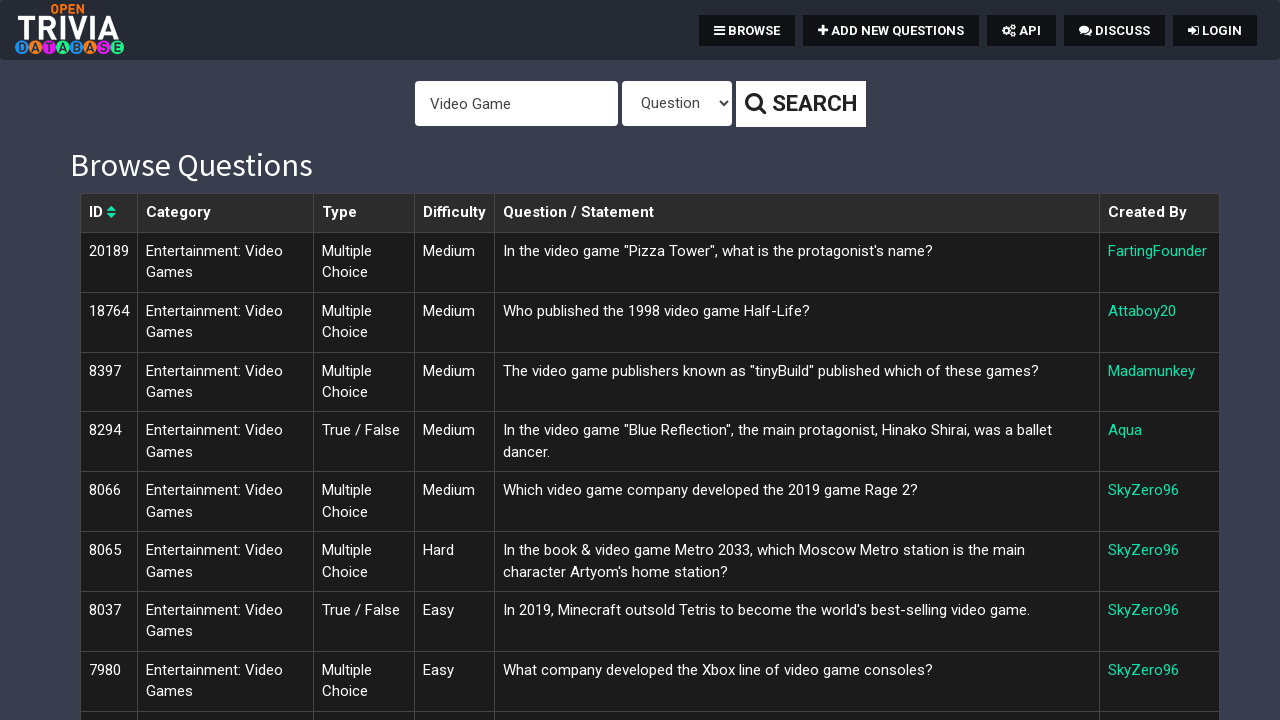

Validated difficulty level: Easy
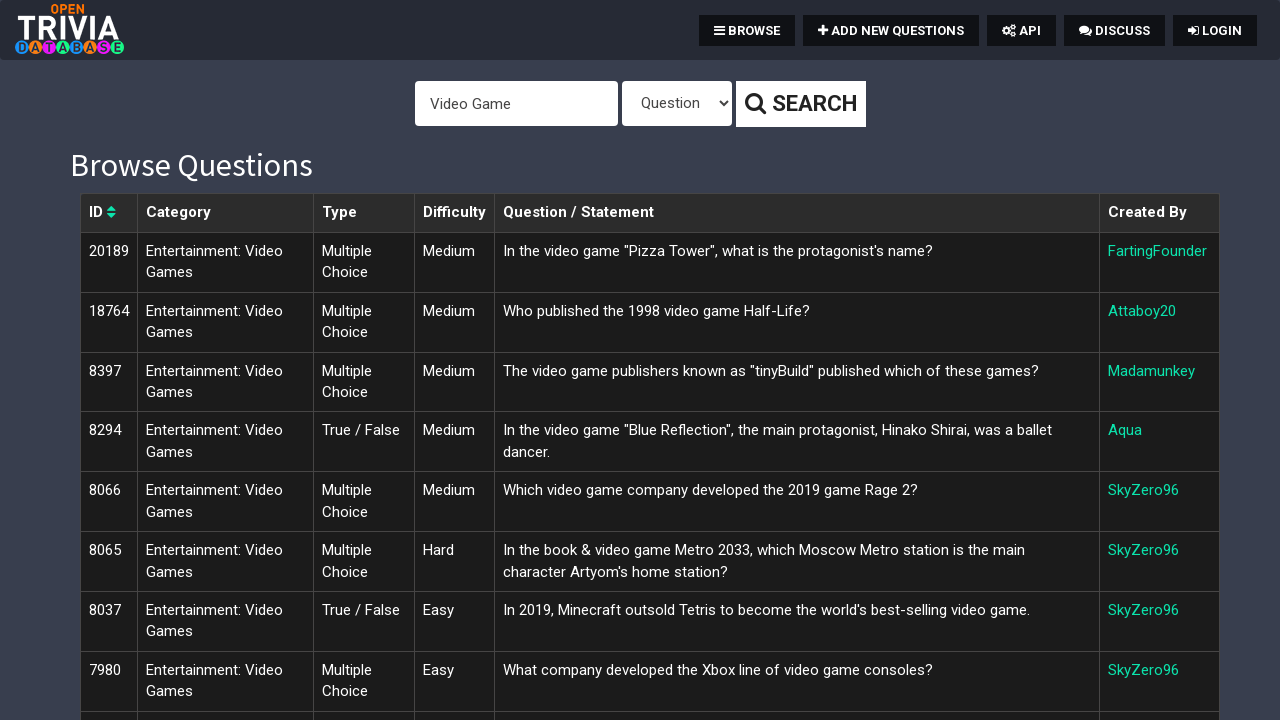

Validated difficulty level: Easy
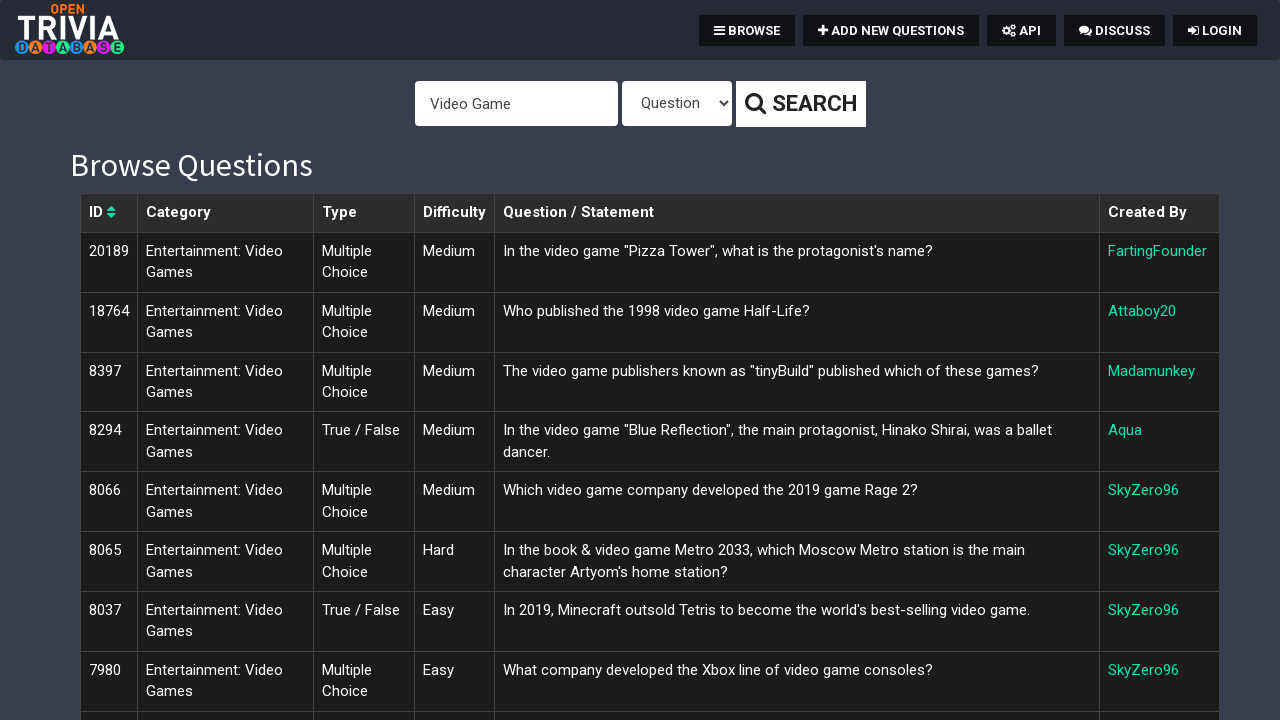

Validated difficulty level: Hard
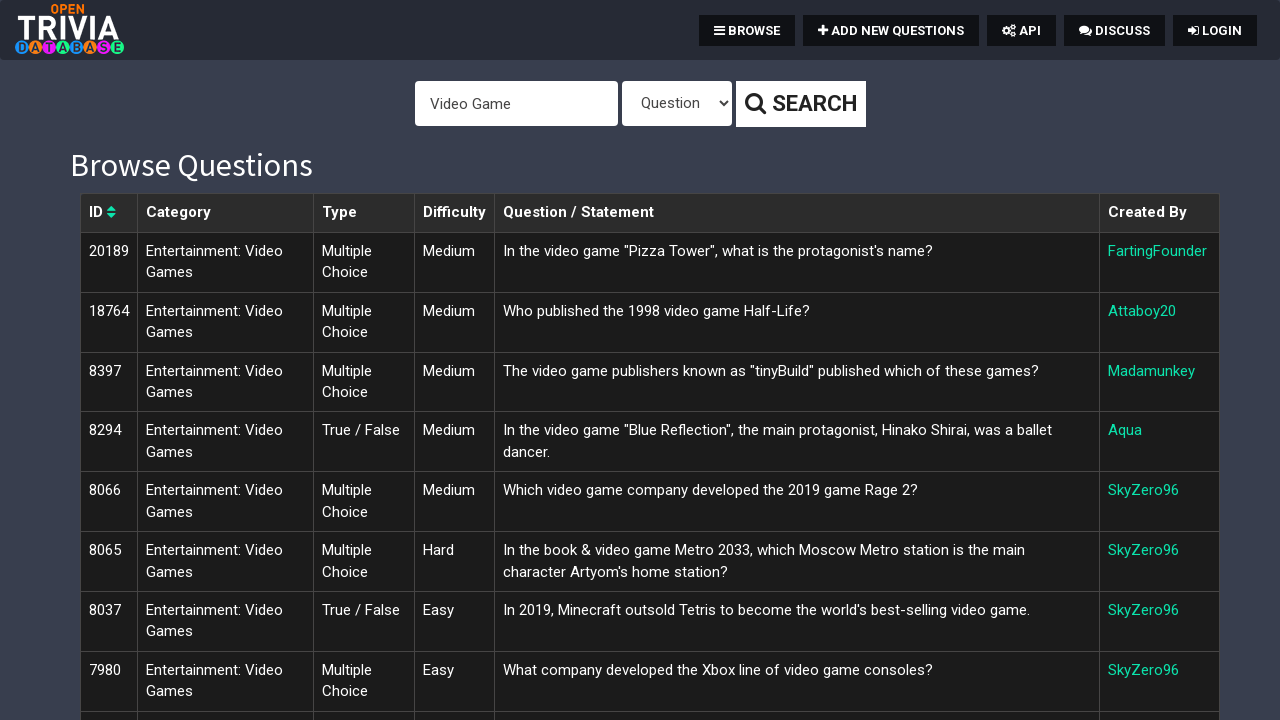

Validated difficulty level: Medium
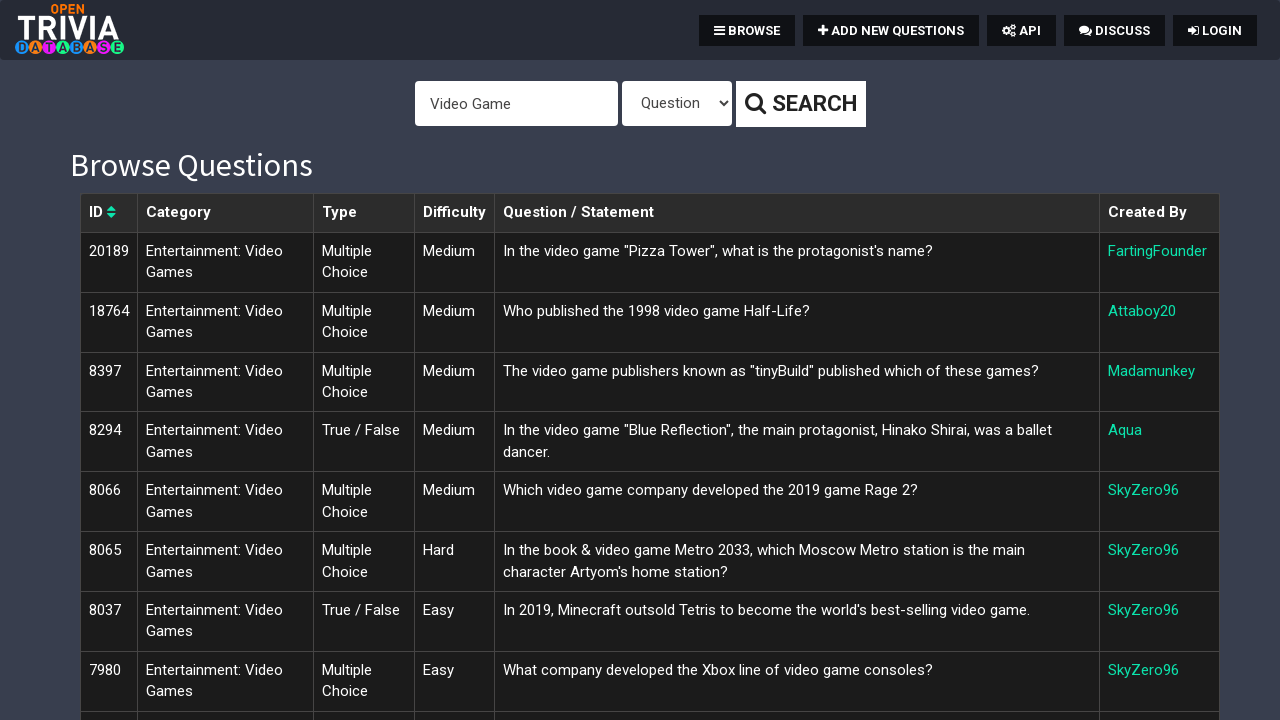

Validated difficulty level: Easy
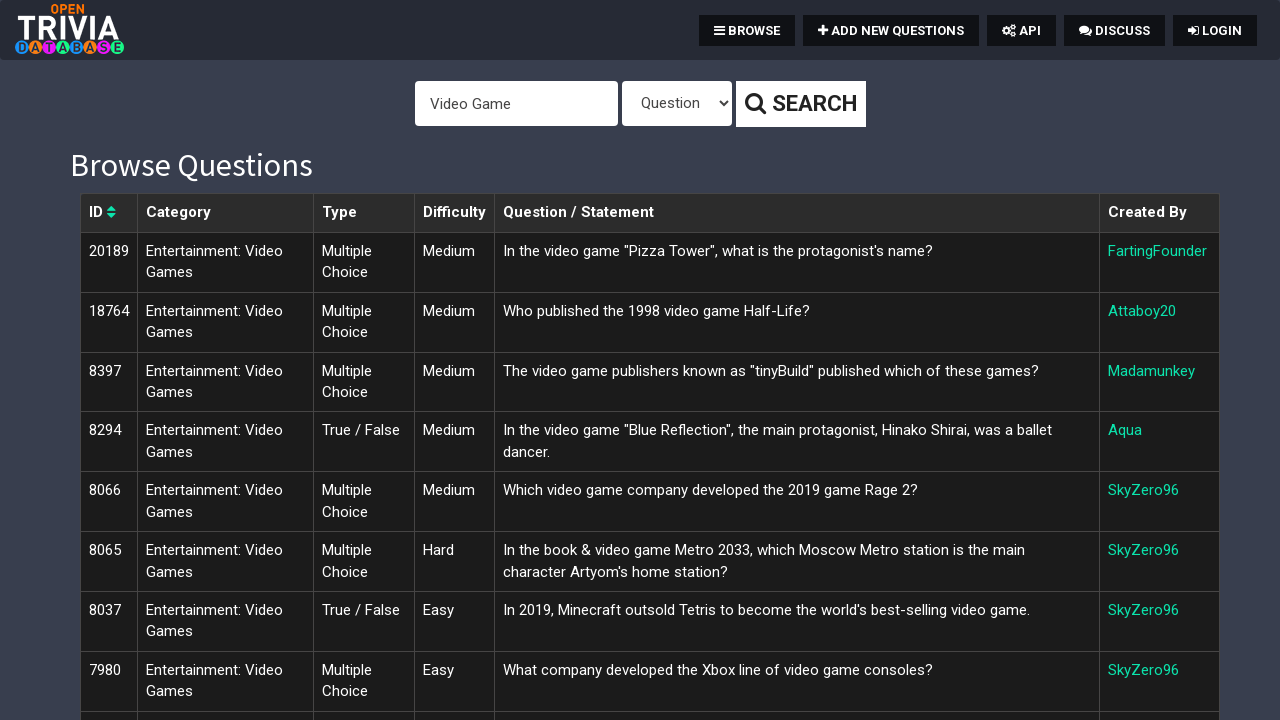

Validated difficulty level: Medium
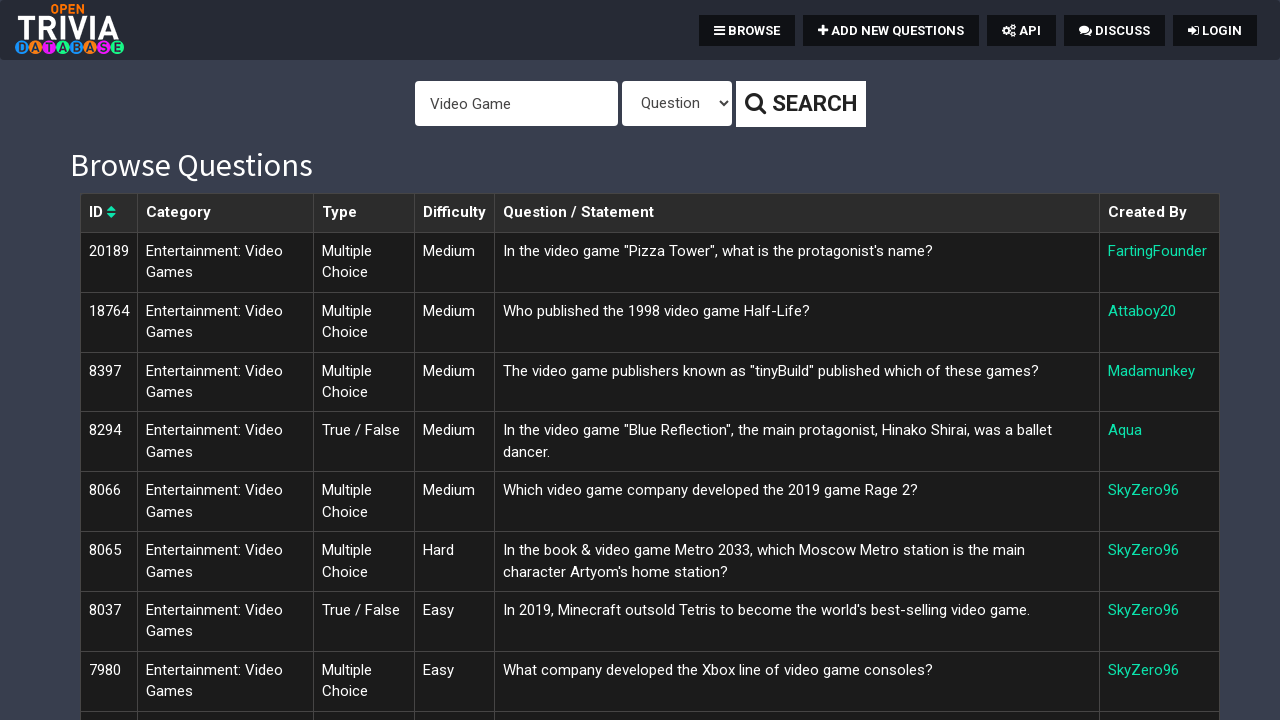

Validated difficulty level: Medium
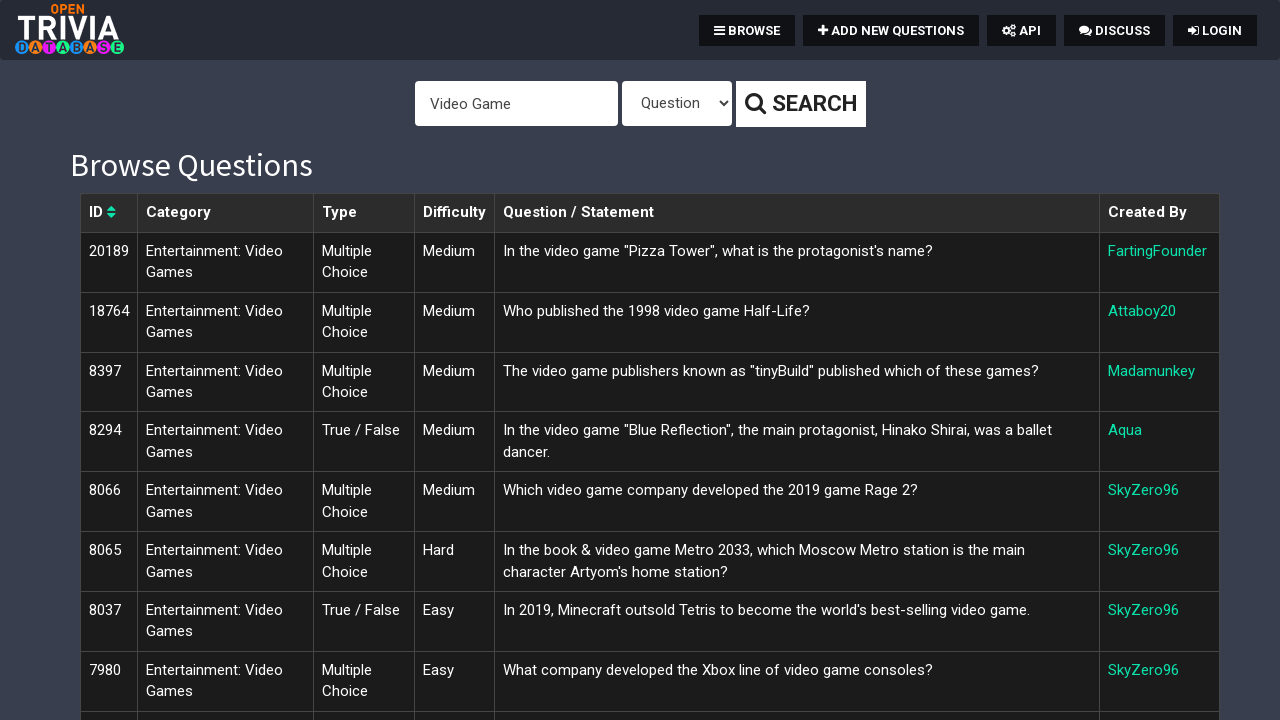

Validated difficulty level: Medium
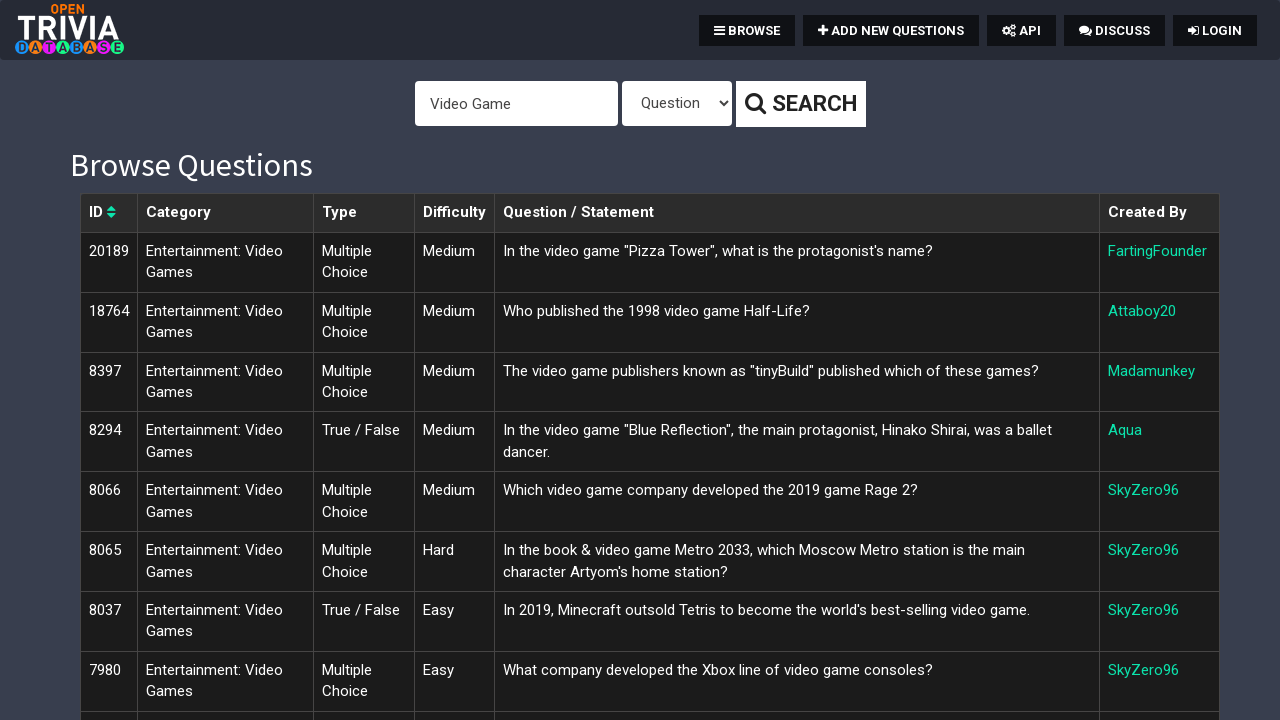

Validated difficulty level: Medium
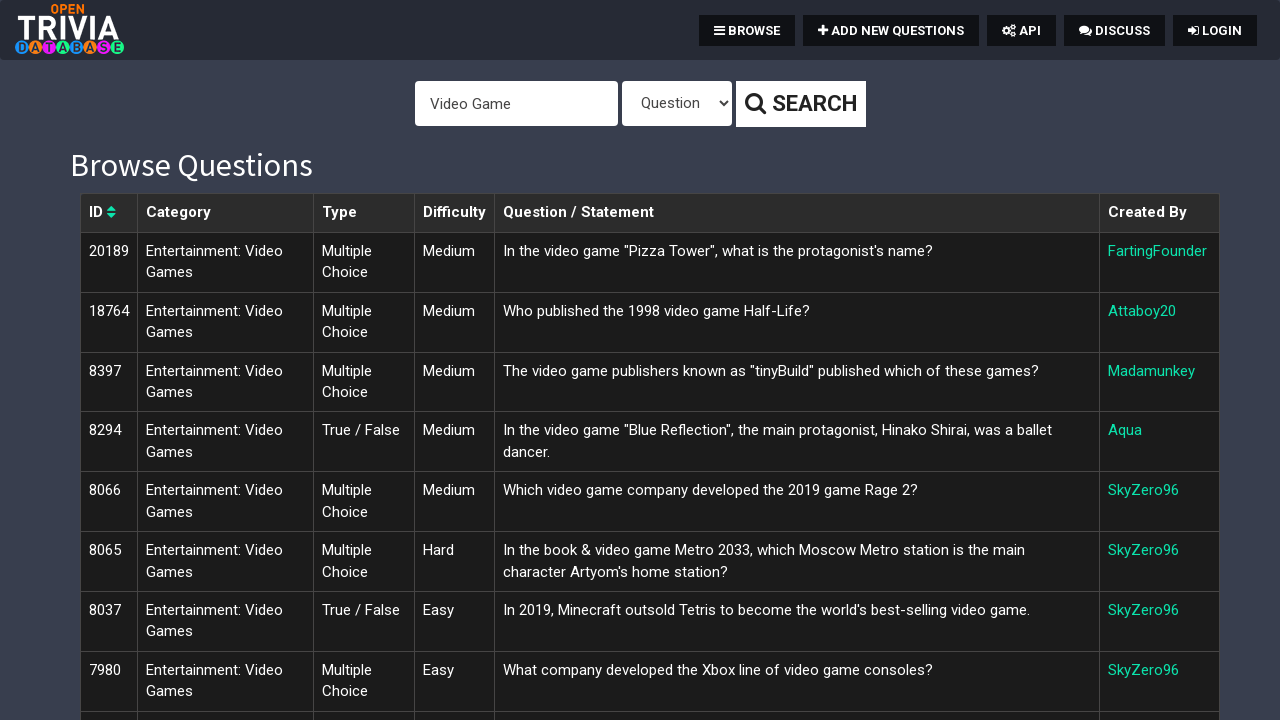

Validated difficulty level: Medium
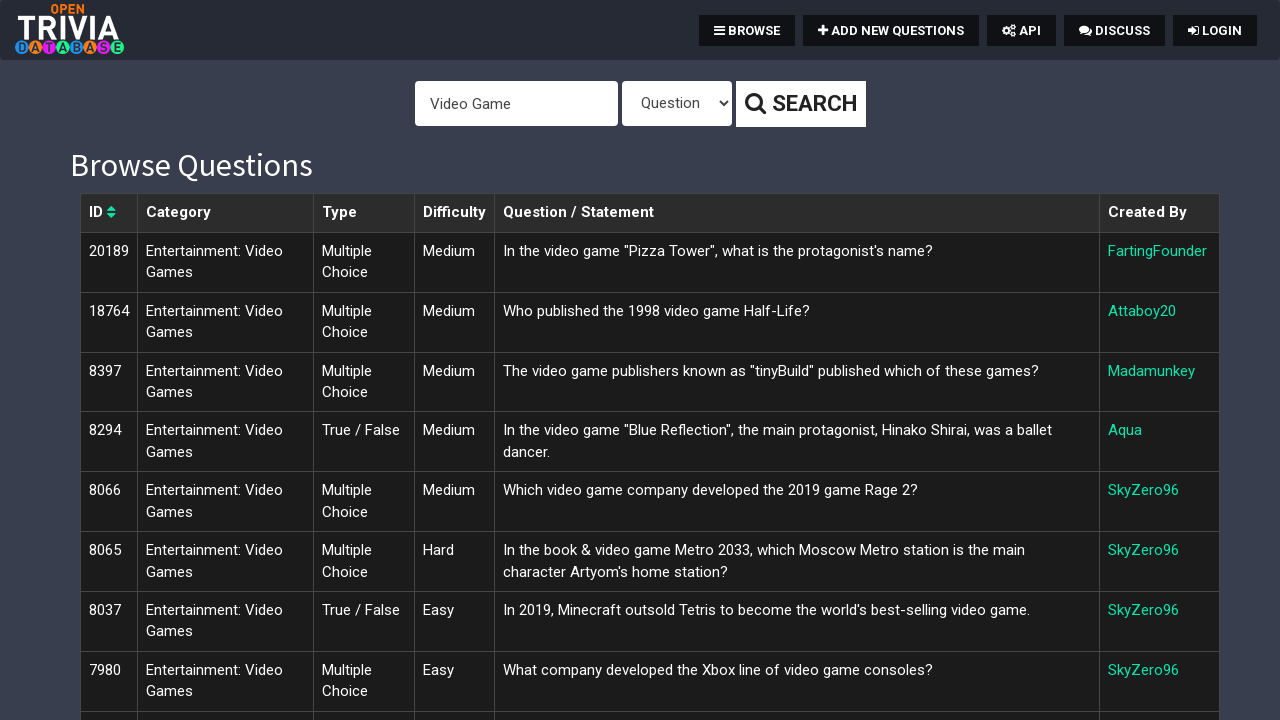

Validated difficulty level: Medium
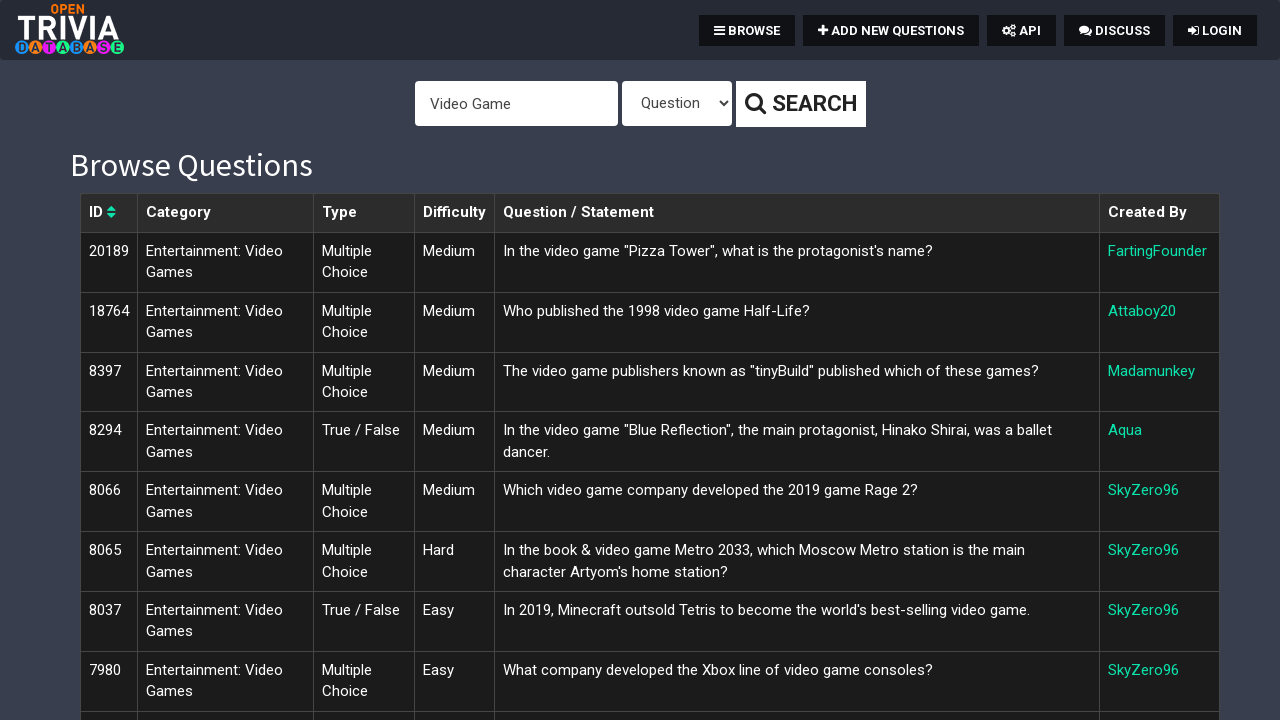

Validated difficulty level: Hard
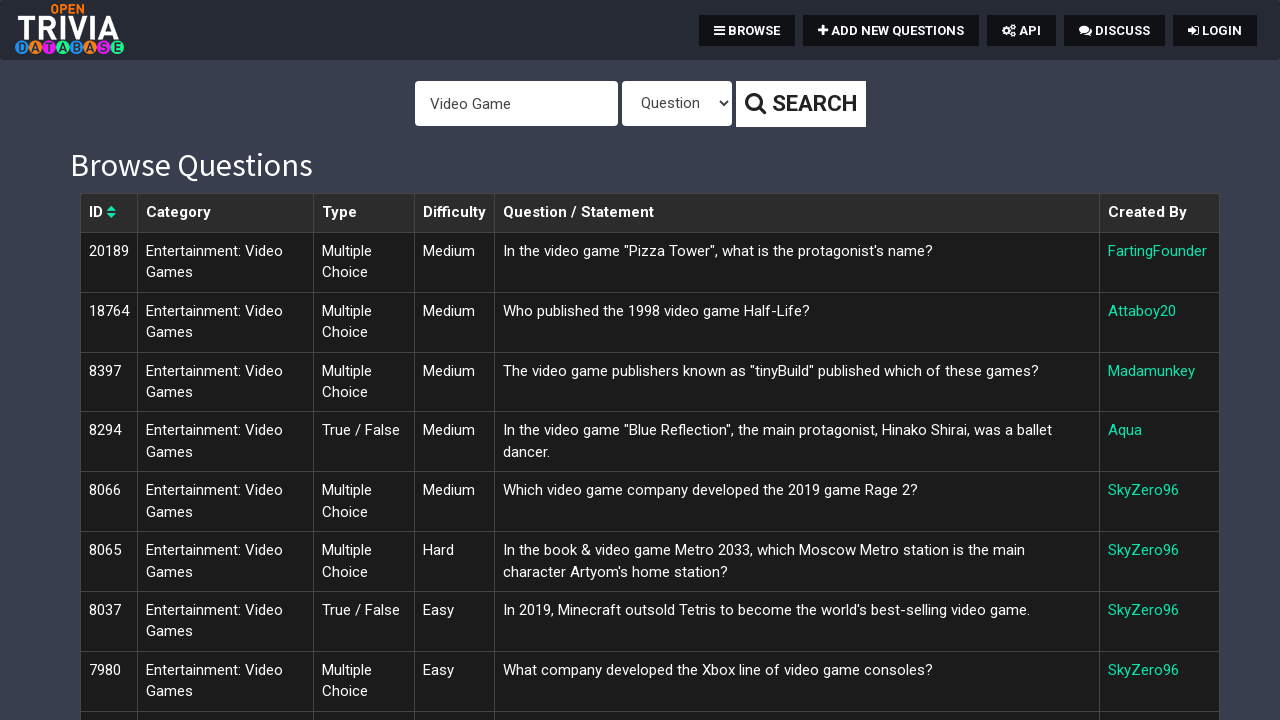

Validated difficulty level: Easy
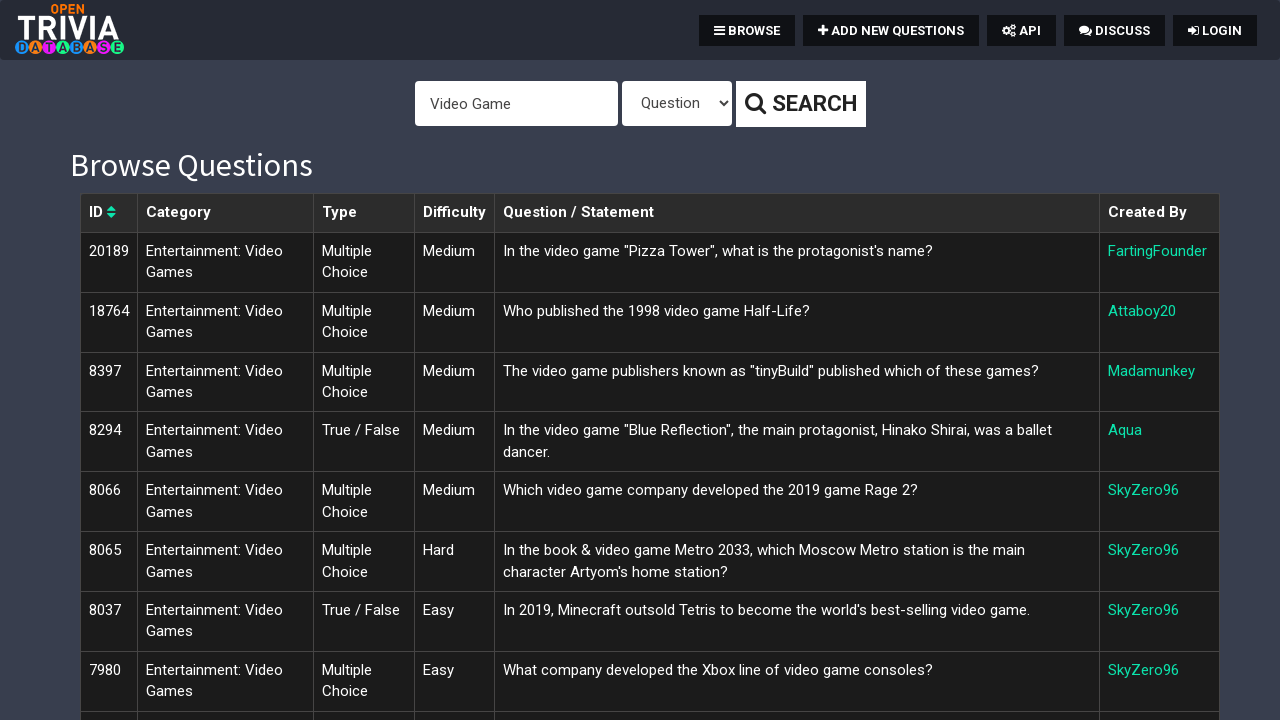

Validated difficulty level: Medium
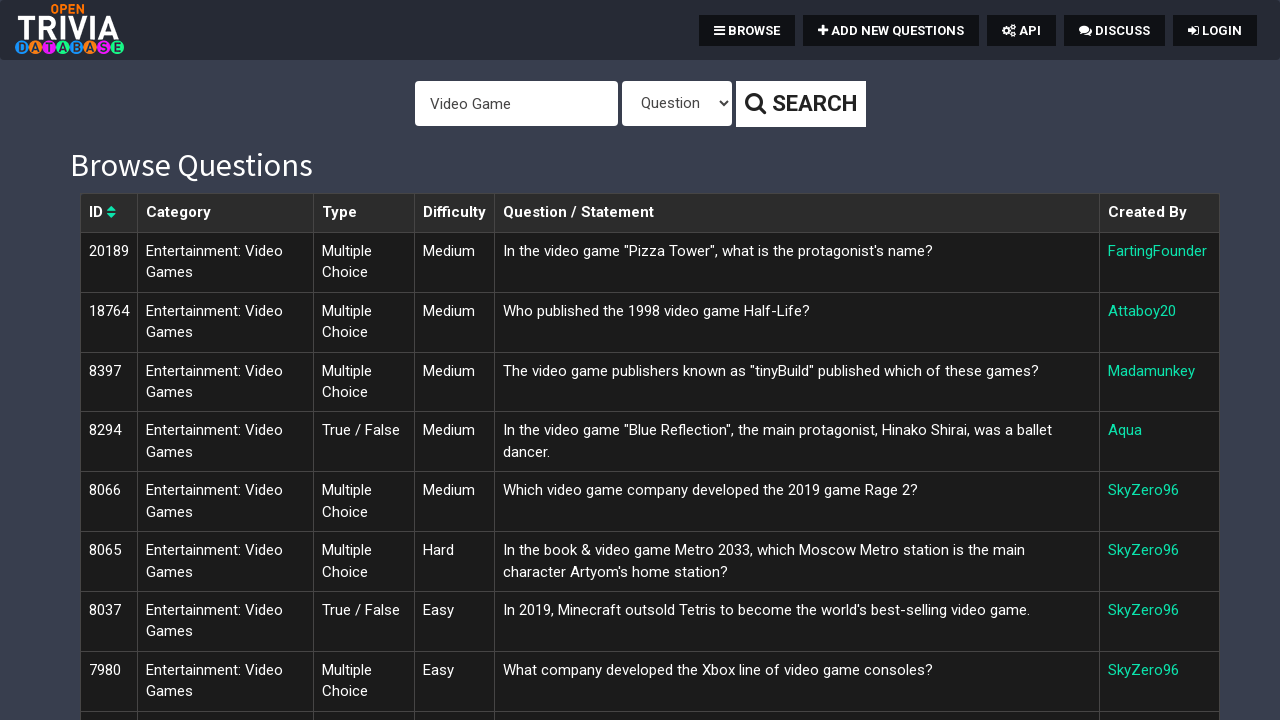

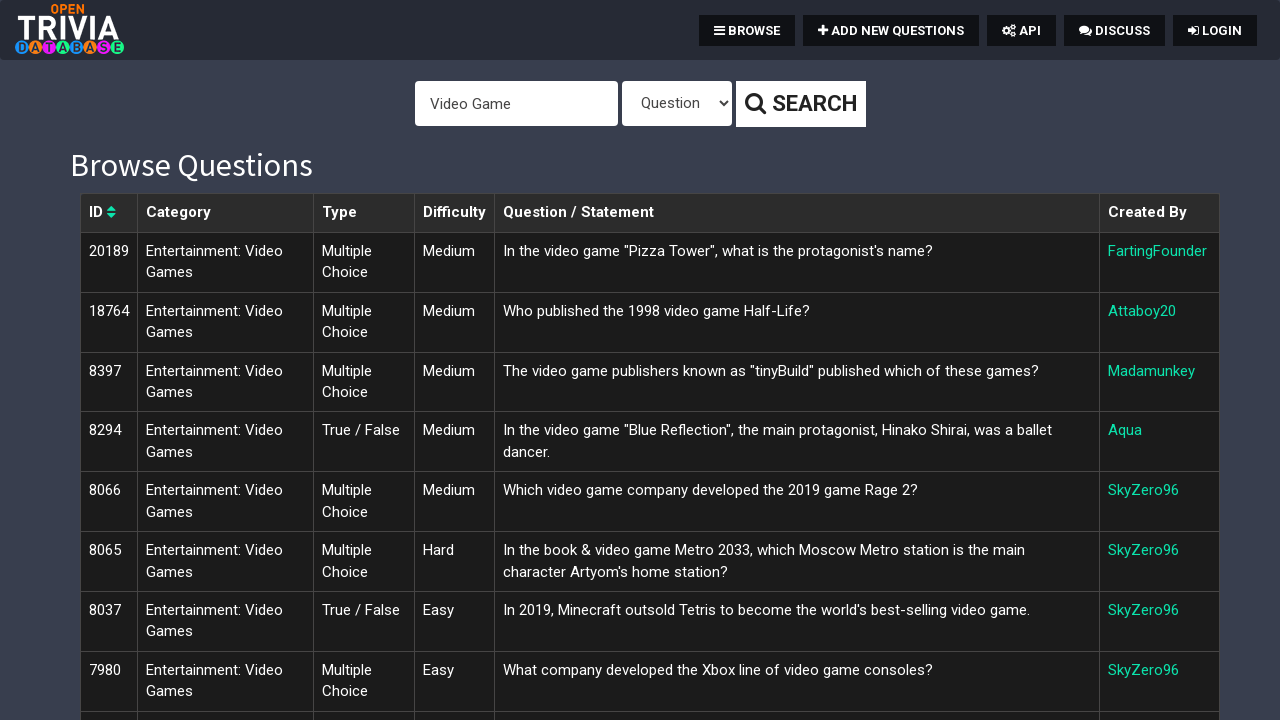